Tests the Automation Exercise website by verifying the number of links on the homepage, clicking the Products link, and verifying that the special offer element is visible.

Starting URL: https://www.automationexercise.com/

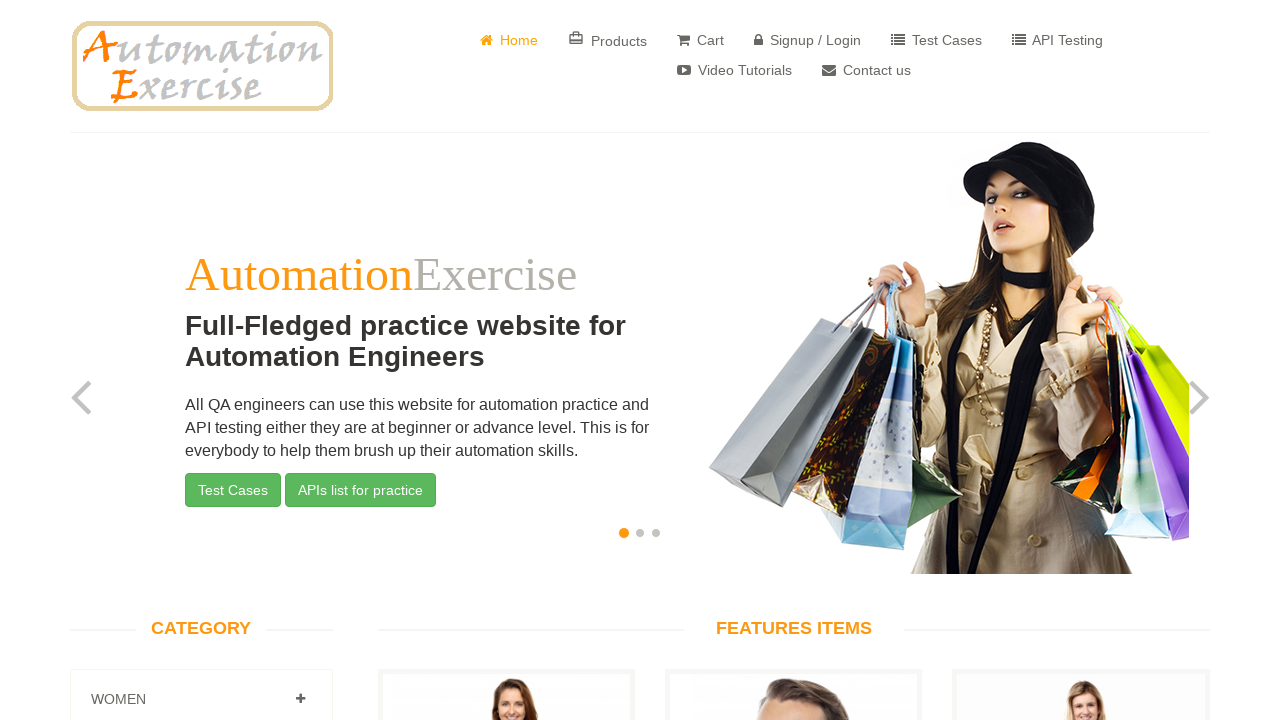

Waited for links to load on homepage
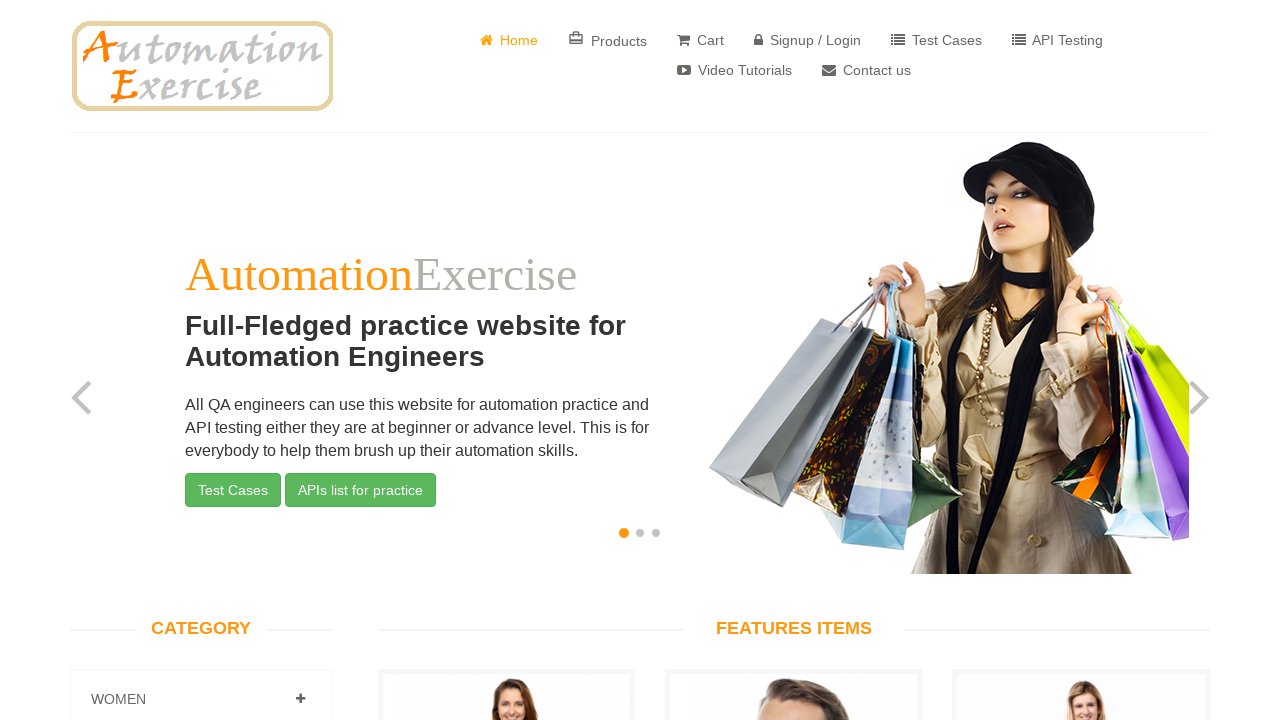

Retrieved all links from the page
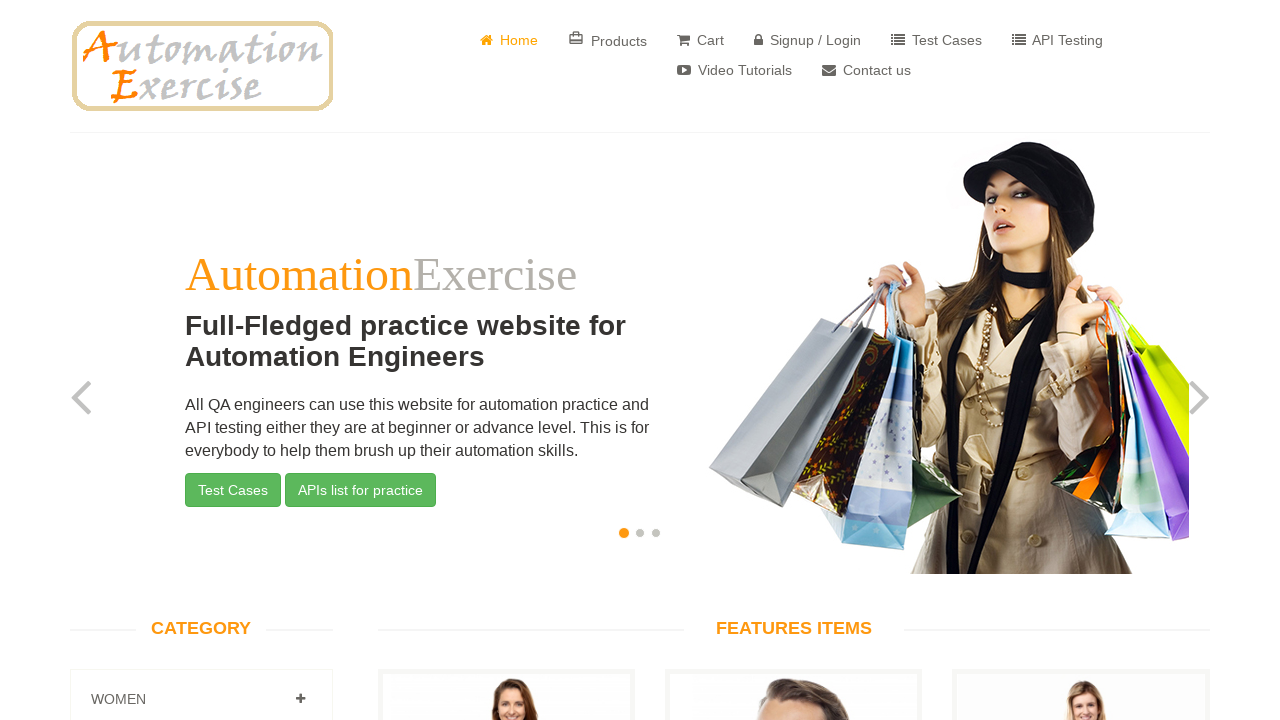

Counted 147 links on homepage
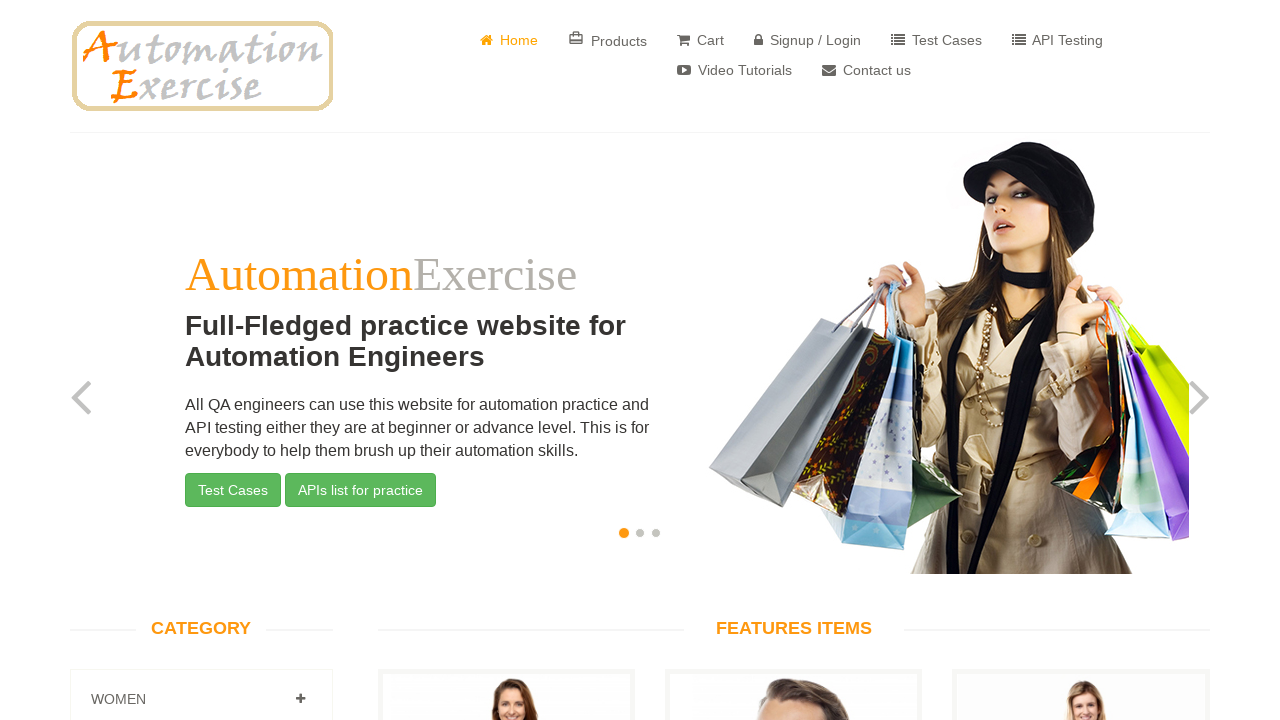

Clicked on Products link at (608, 40) on a:has-text('Products')
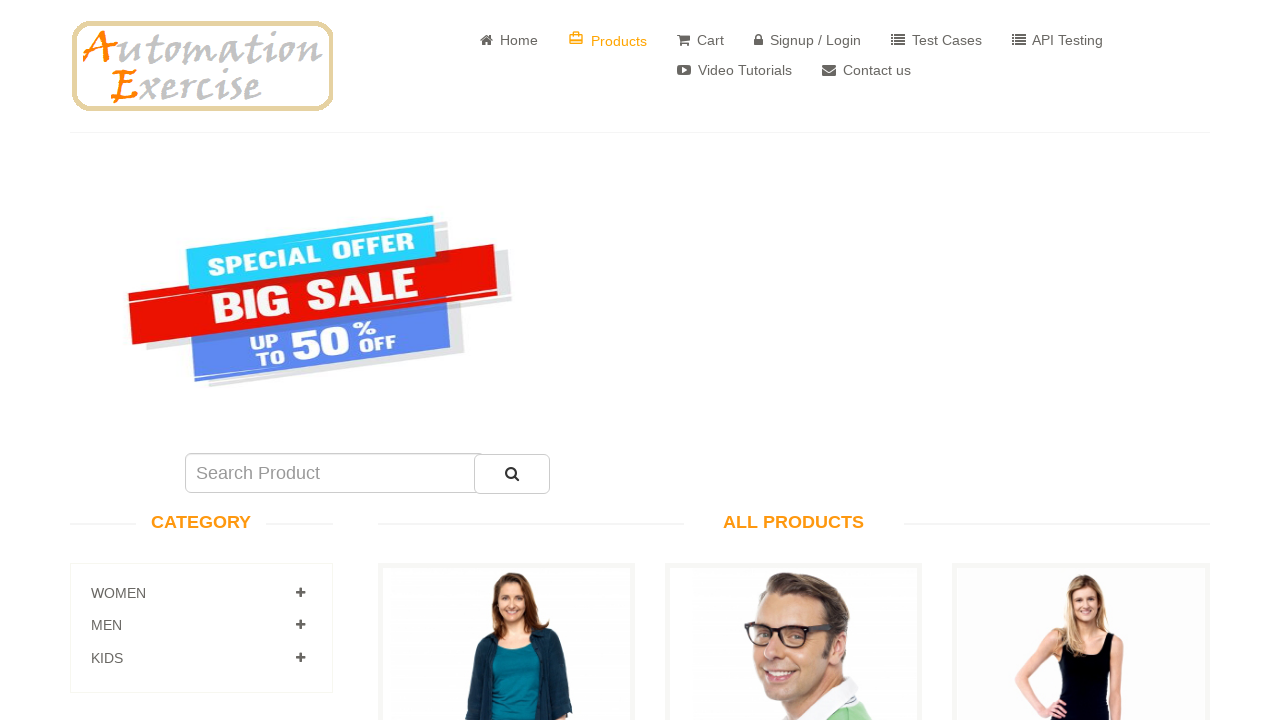

Waited for special offer element to load
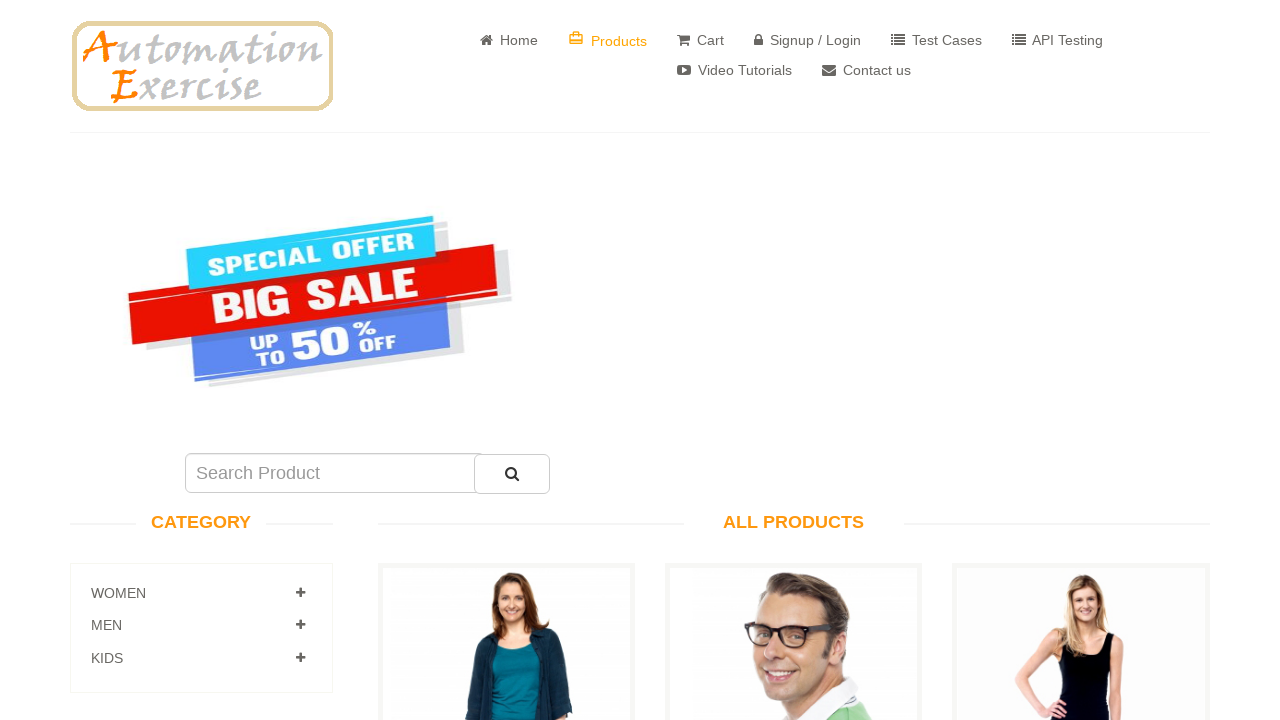

Located special offer element
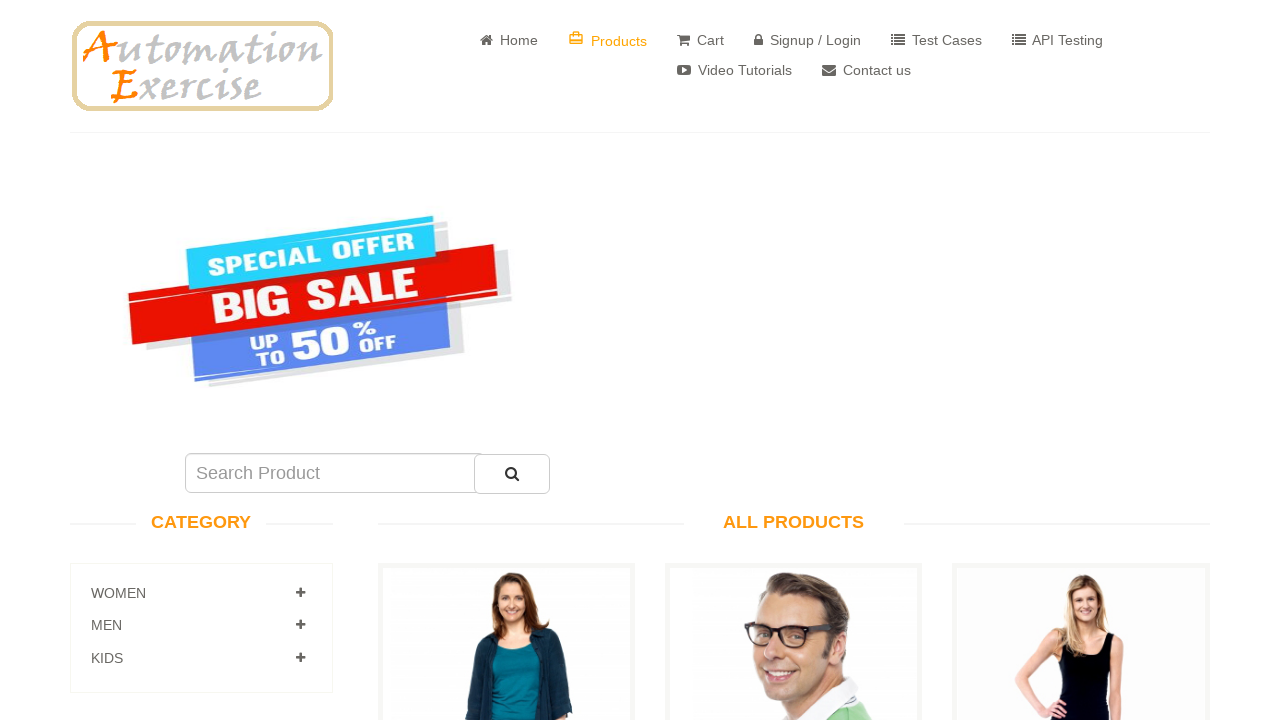

Verified special offer element is visible
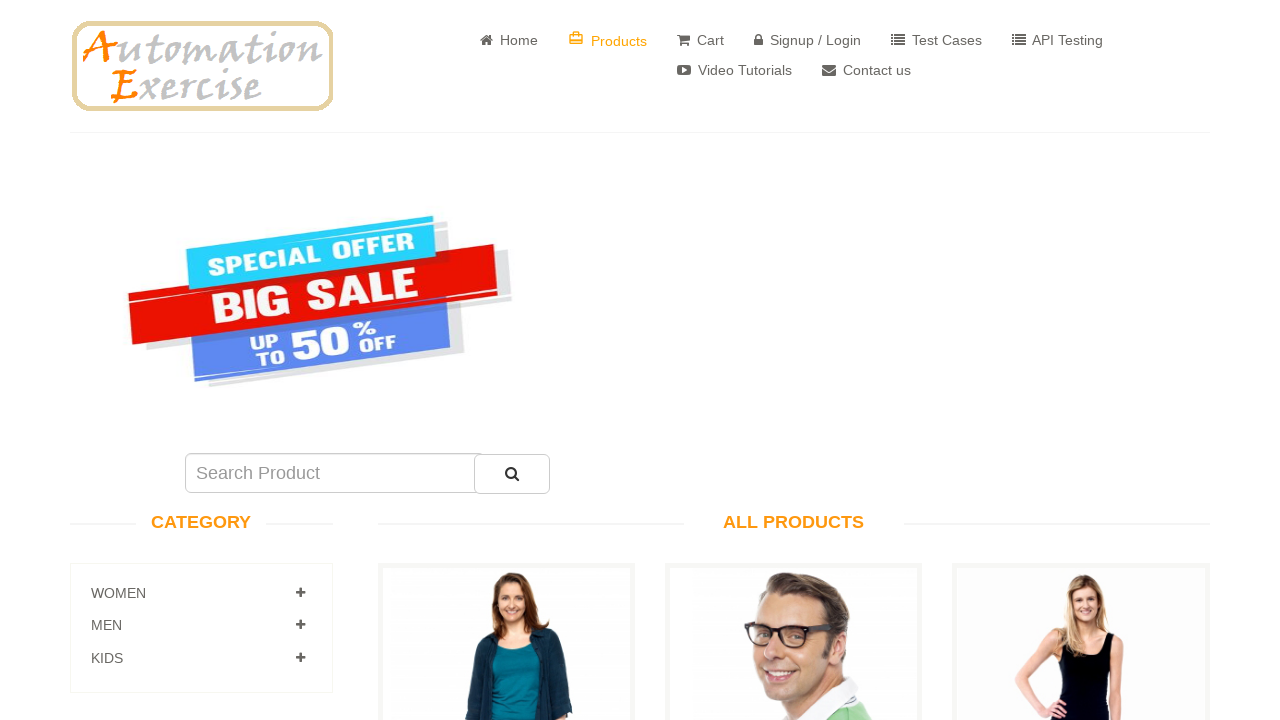

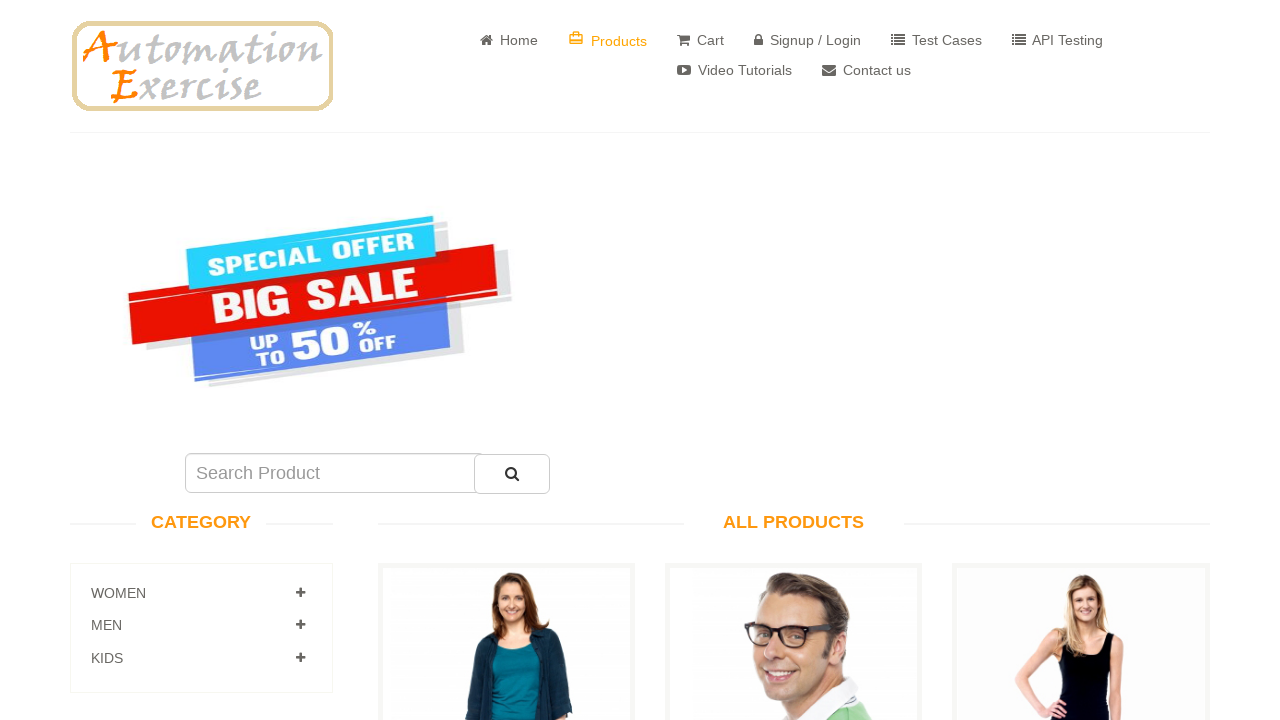